Tests JavaScript alert and confirm dialog handling by filling a name field, triggering alerts, and accepting/dismissing them

Starting URL: https://rahulshettyacademy.com/AutomationPractice/

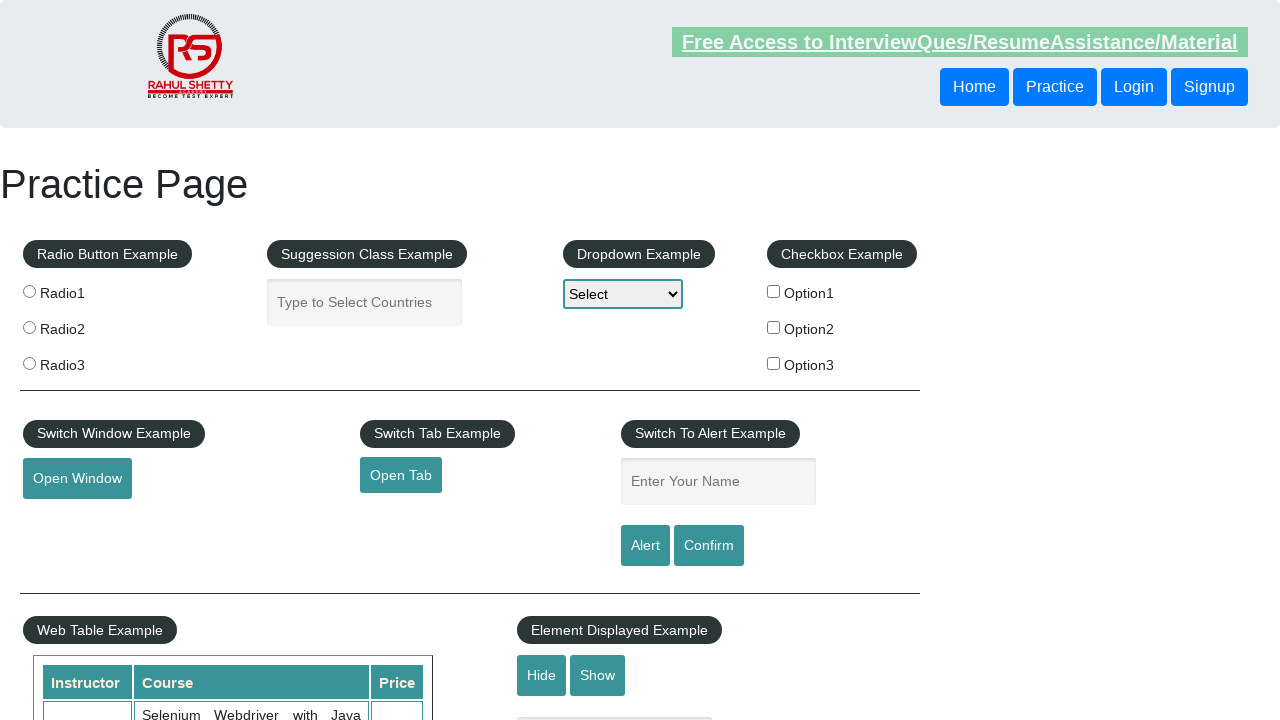

Filled name field with 'Name' for alert test on #name
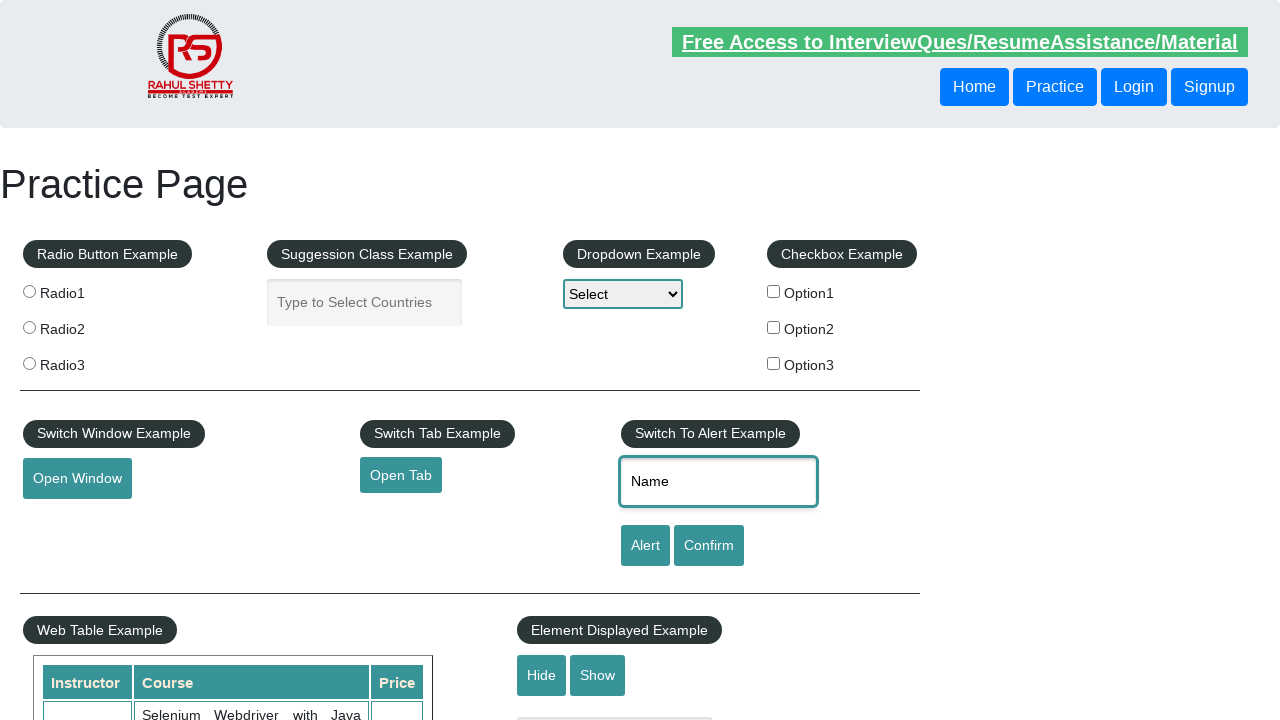

Clicked alert button to trigger simple alert at (645, 546) on #alertbtn
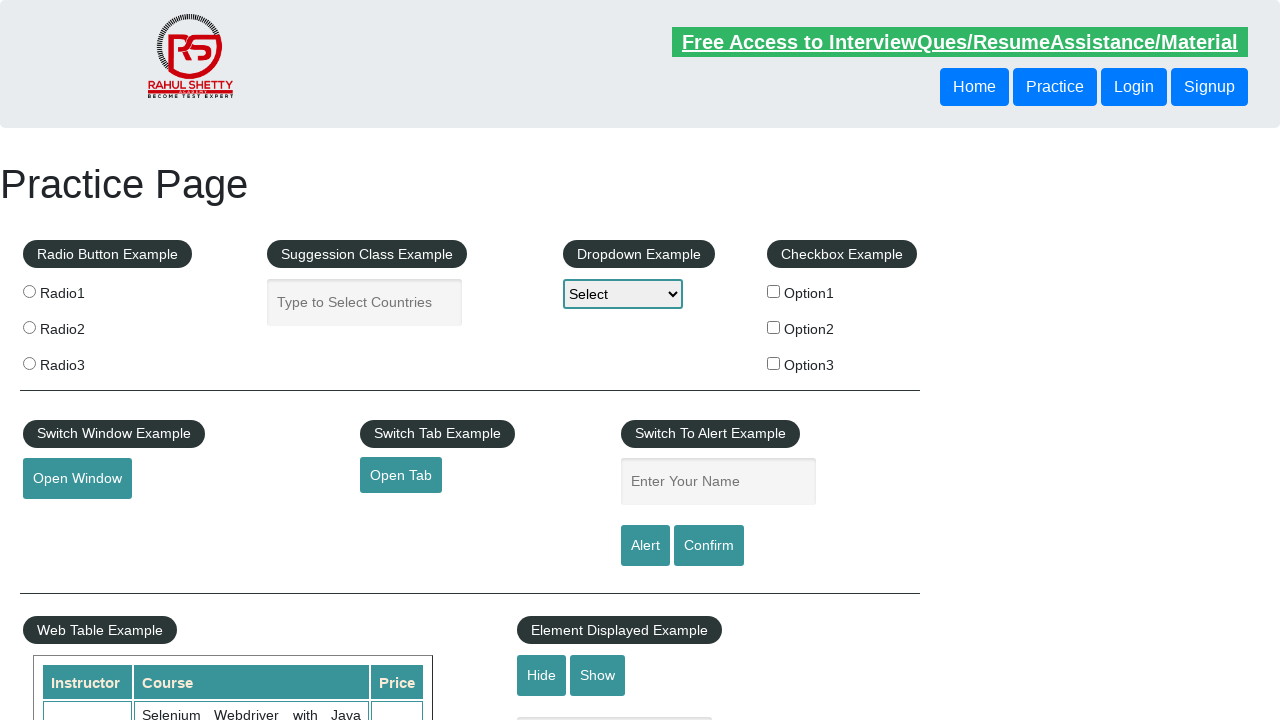

Set up dialog handler to accept alerts
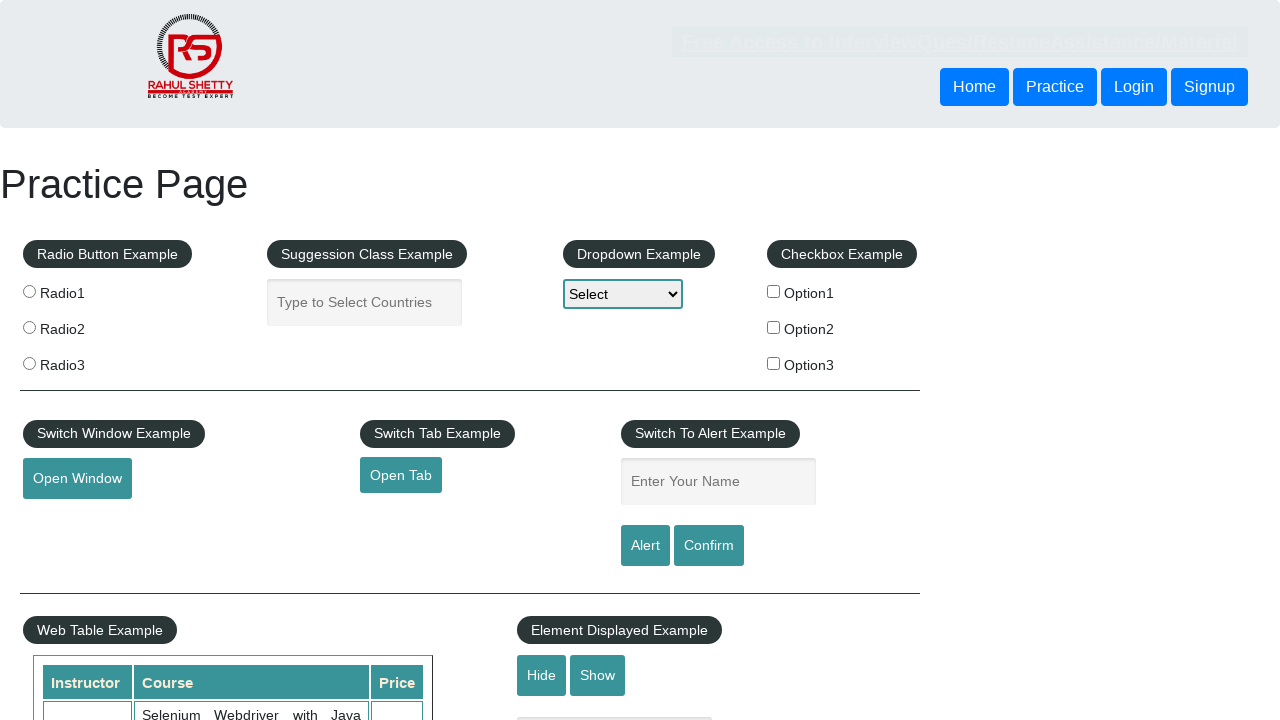

Filled name field with 'Name' for confirm test on #name
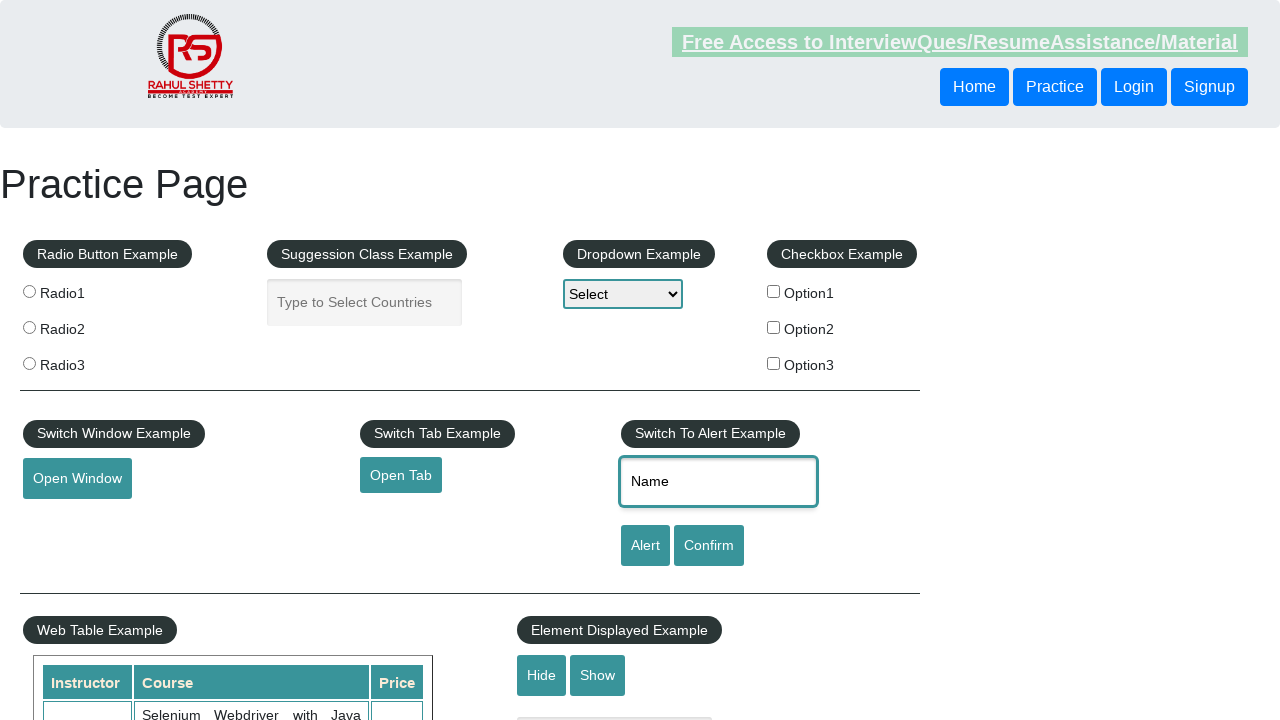

Clicked confirm button to trigger confirm dialog at (709, 546) on #confirmbtn
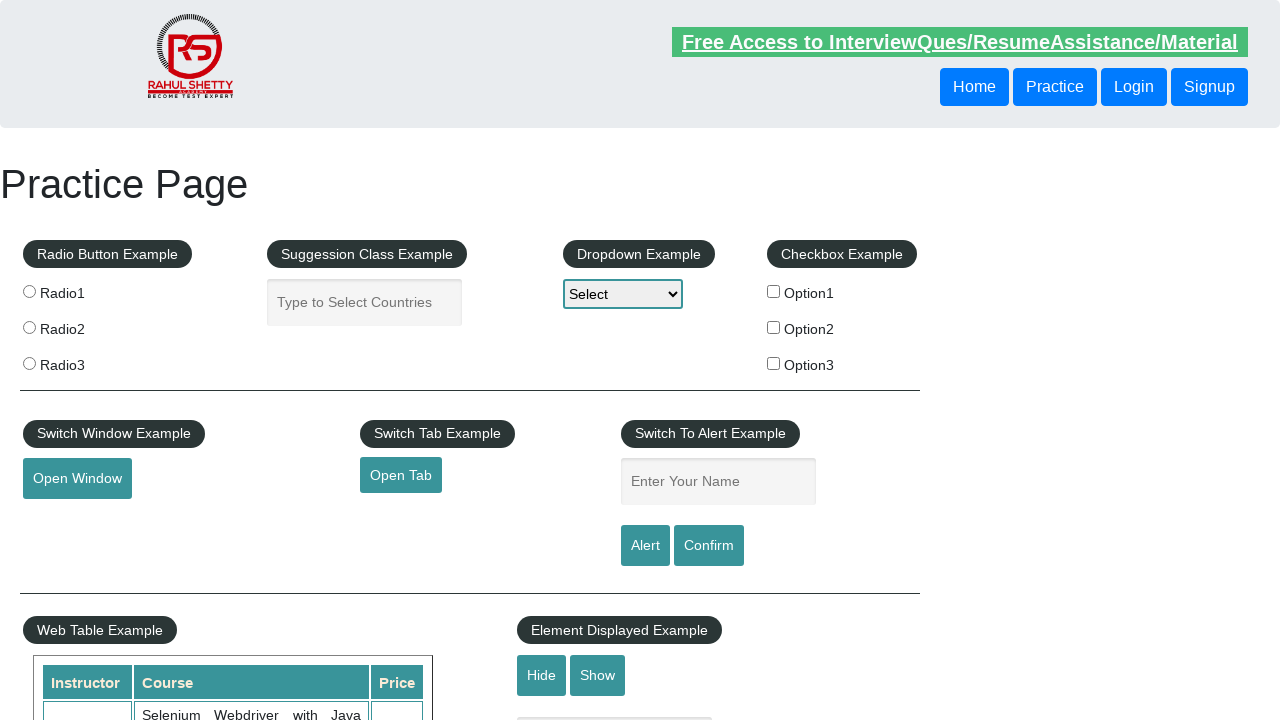

Set up JavaScript to dismiss confirm dialogs
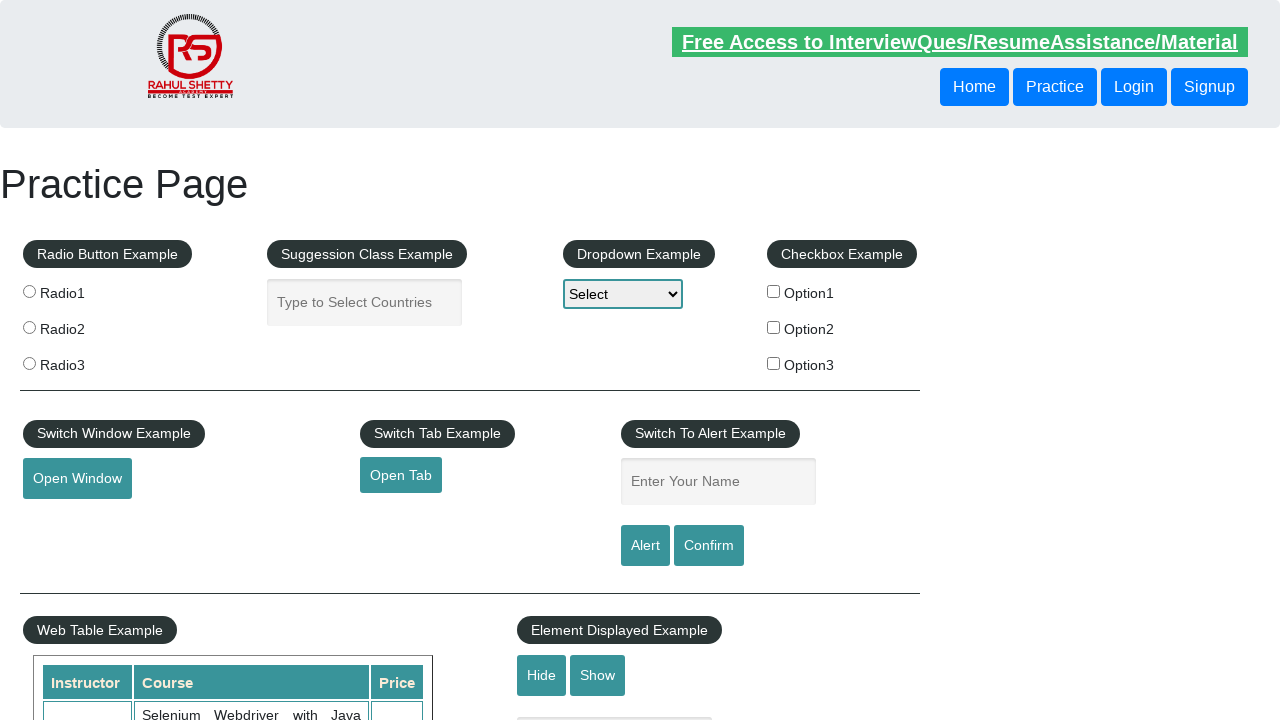

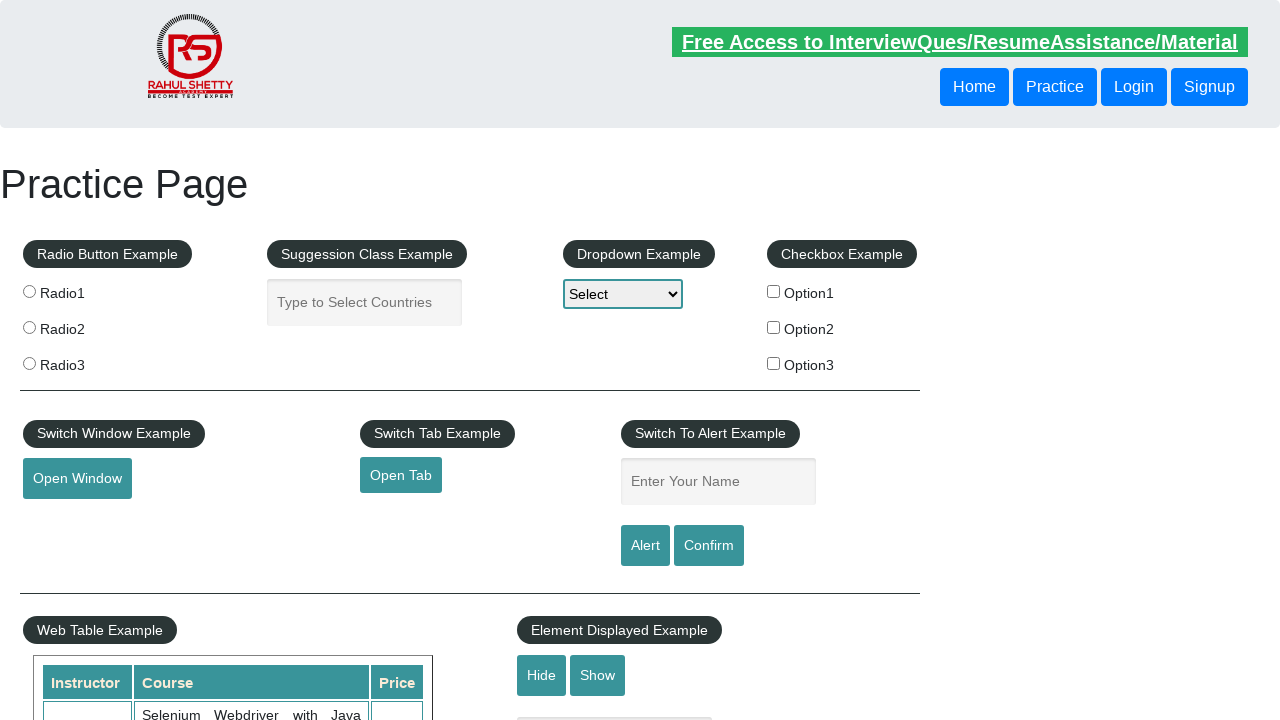